Tests clicking a link on a test page using partial link text matching "jquery"

Starting URL: https://omayo.blogspot.com/

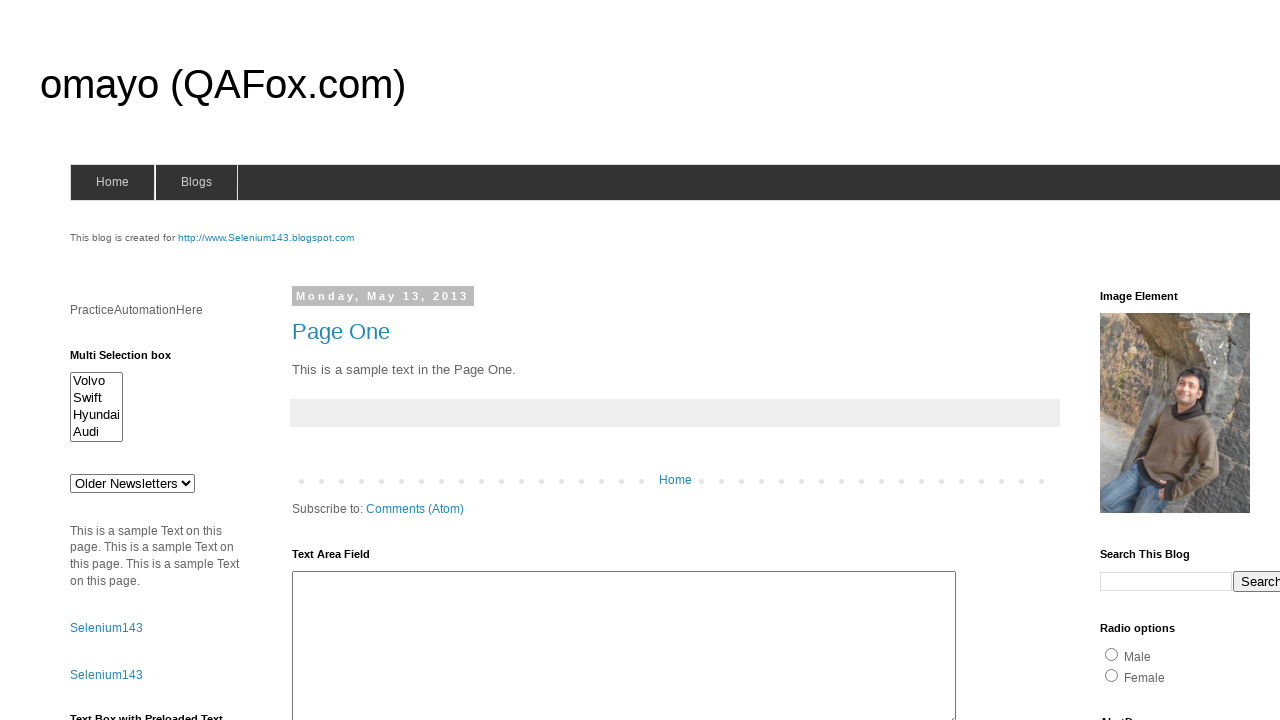

Navigated to https://omayo.blogspot.com/
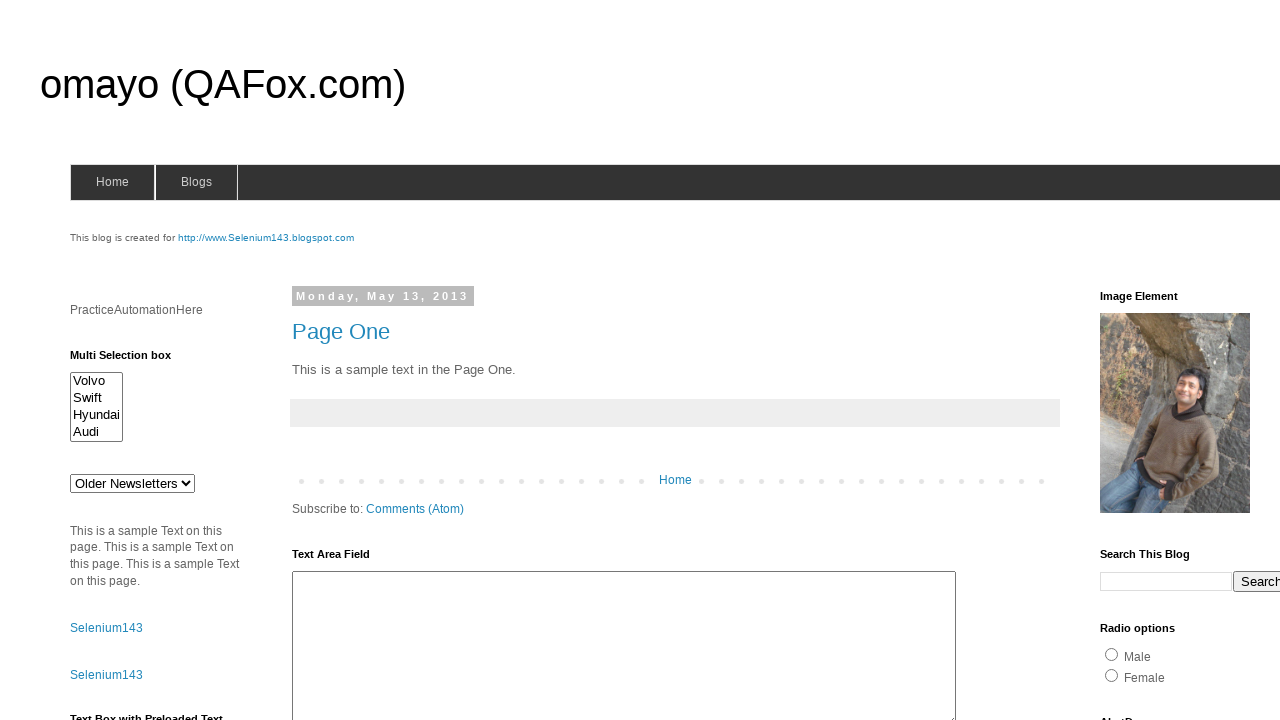

Clicked link containing 'jquery' text using partial link text matching at (1137, 360) on a:has-text('jquery')
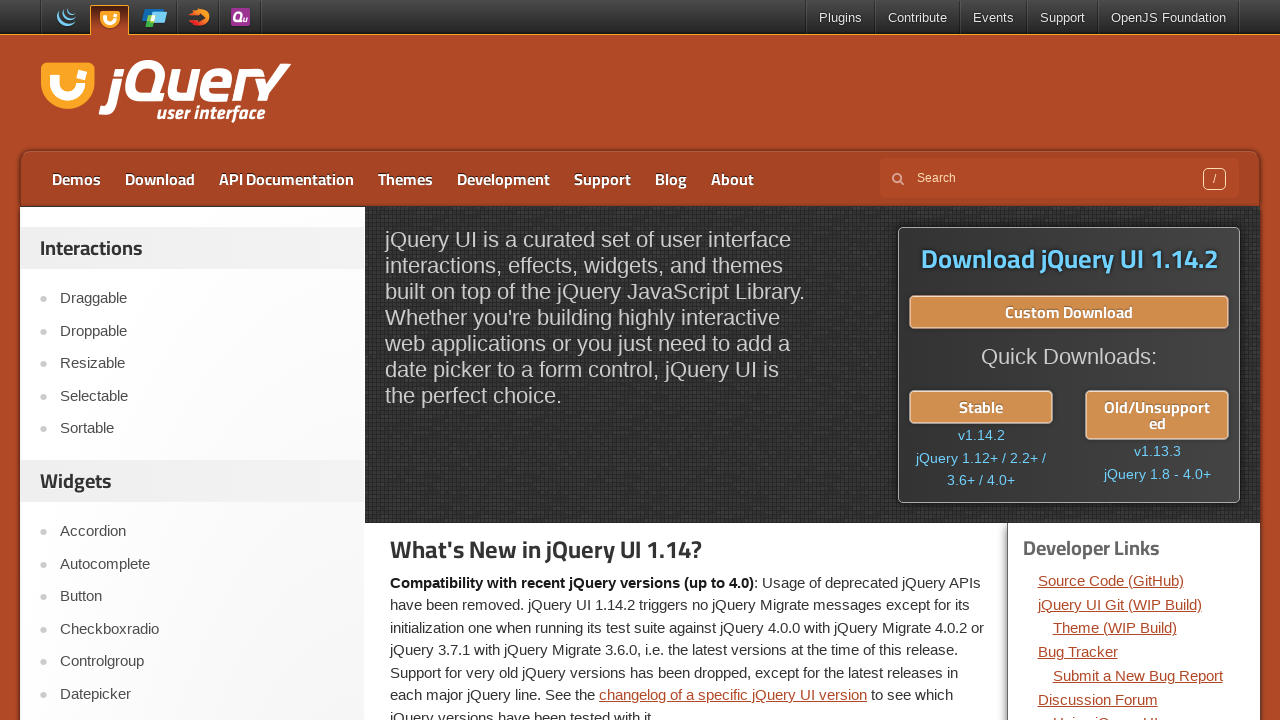

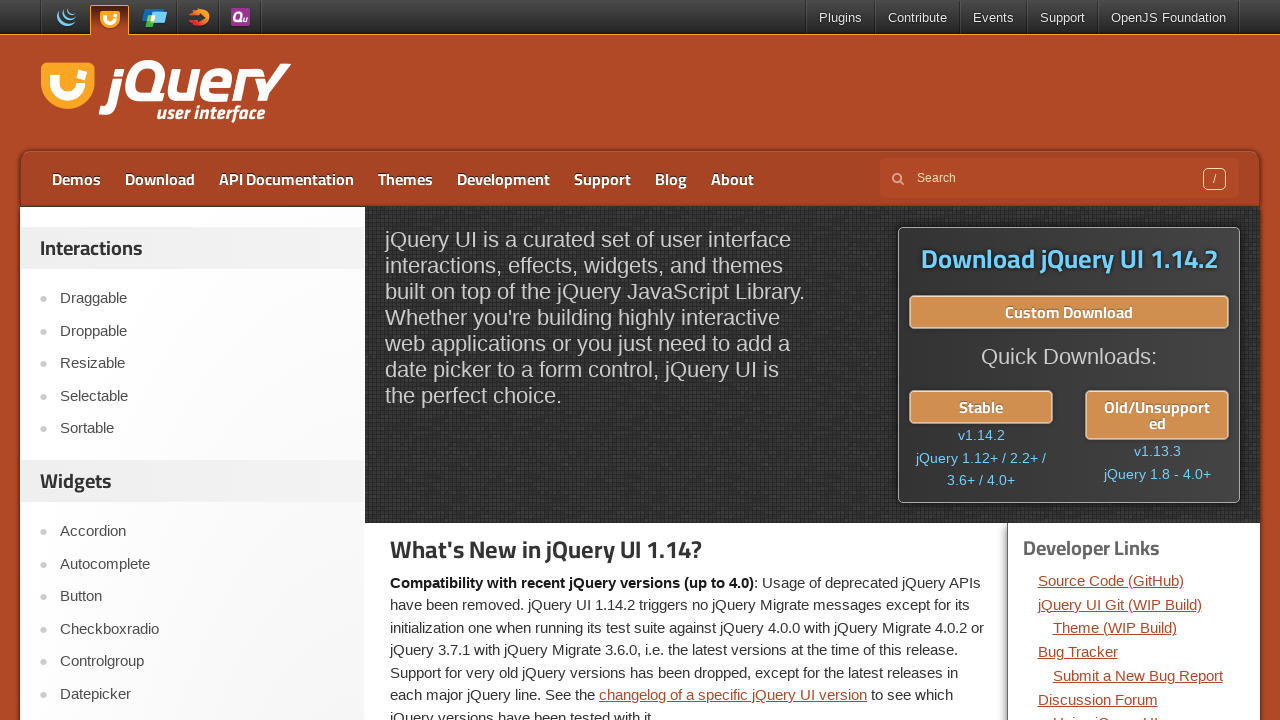